Opens the appointment modal and enters a pet name in the pet name input field.

Starting URL: https://test-a-pet.vercel.app/

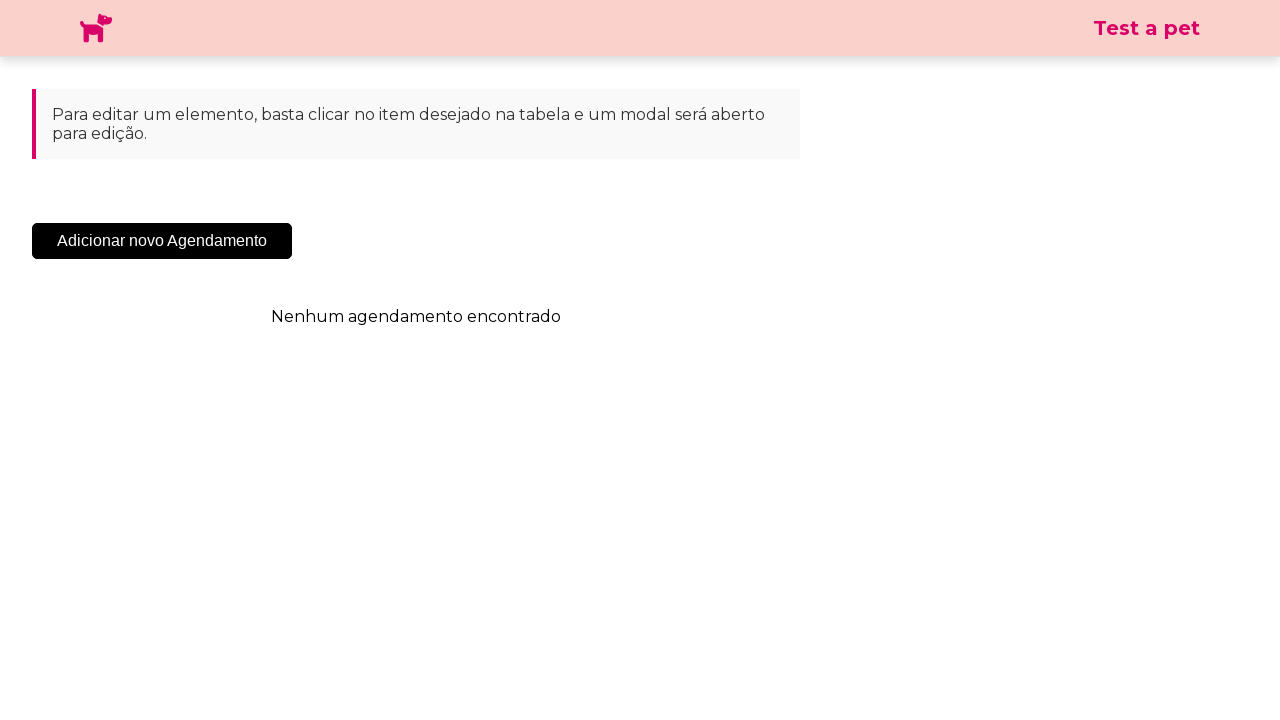

Clicked 'Add New Appointment' button to open modal at (162, 241) on .sc-cHqXqK.kZzwzX
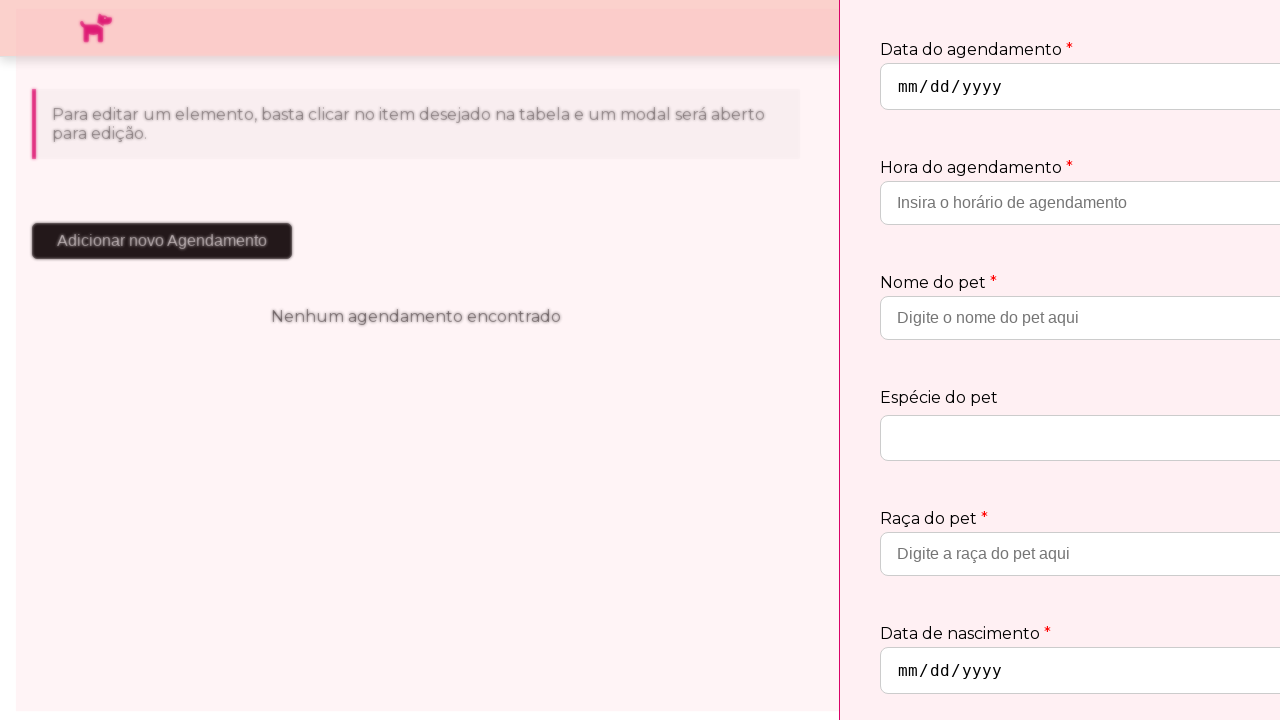

Appointment modal appeared
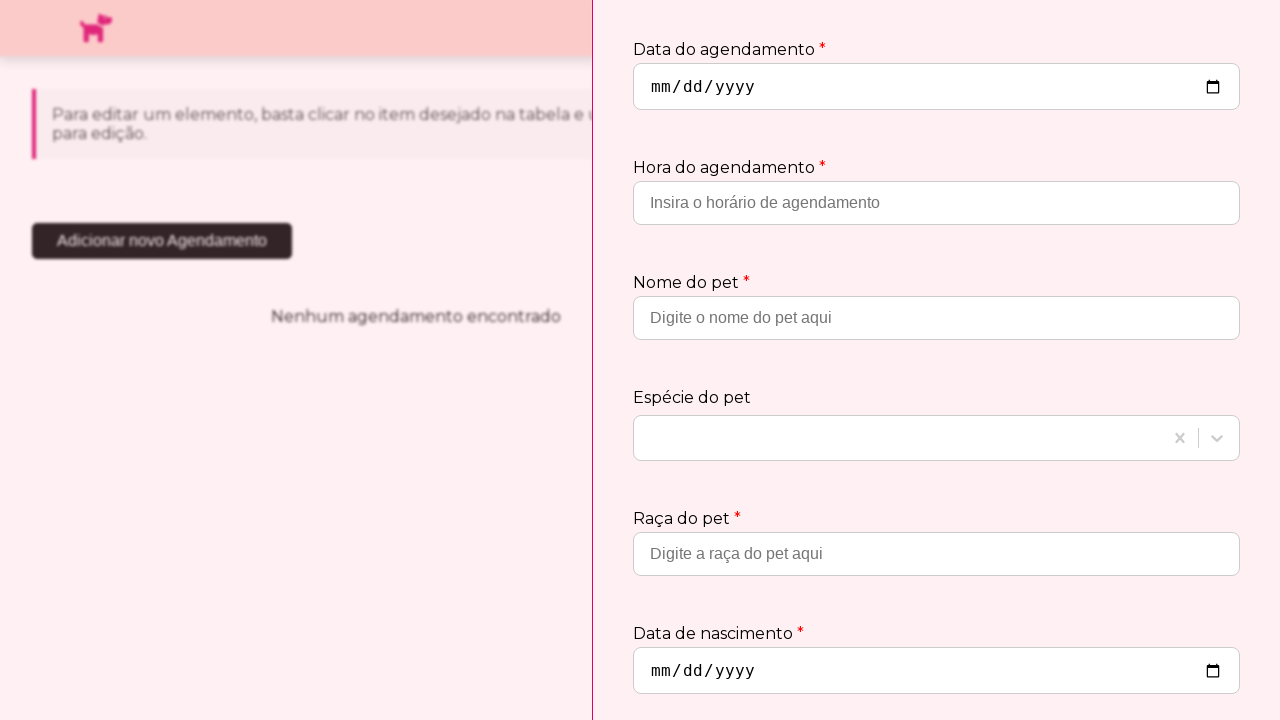

Entered 'Rex' in the pet name input field on input[placeholder='Digite o nome do pet aqui']
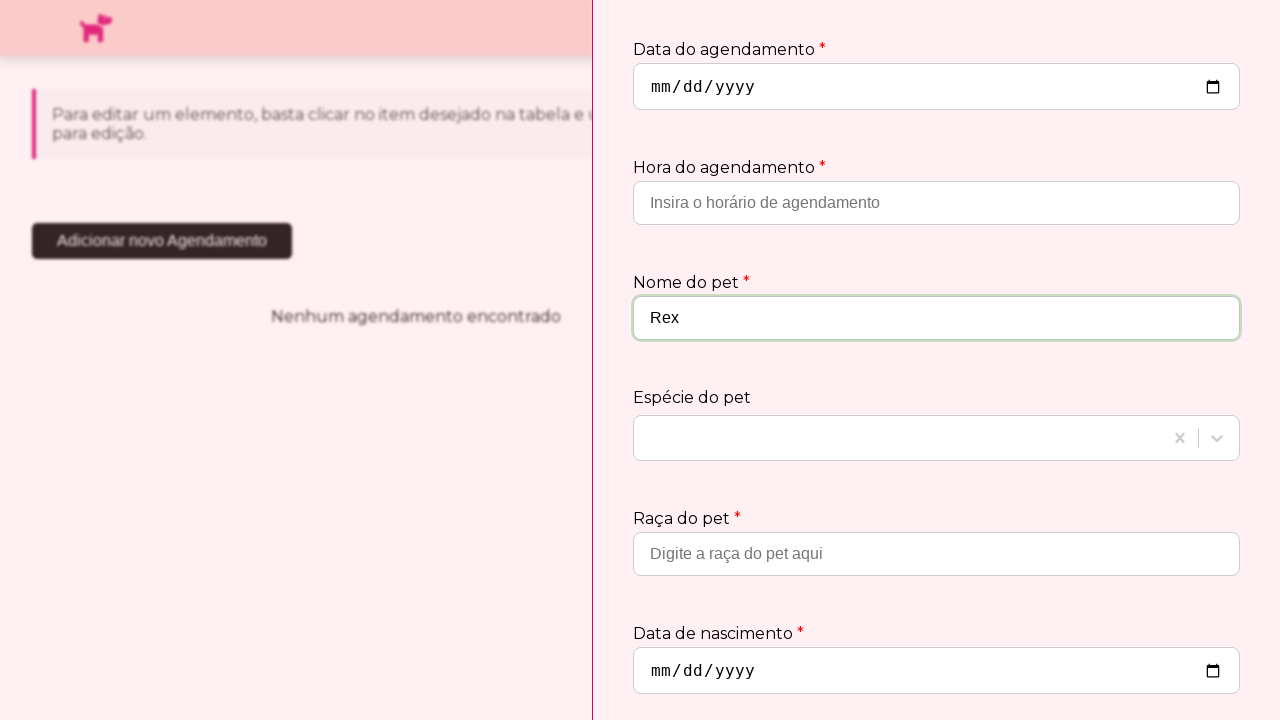

Verified pet name 'Rex' was successfully entered in the field
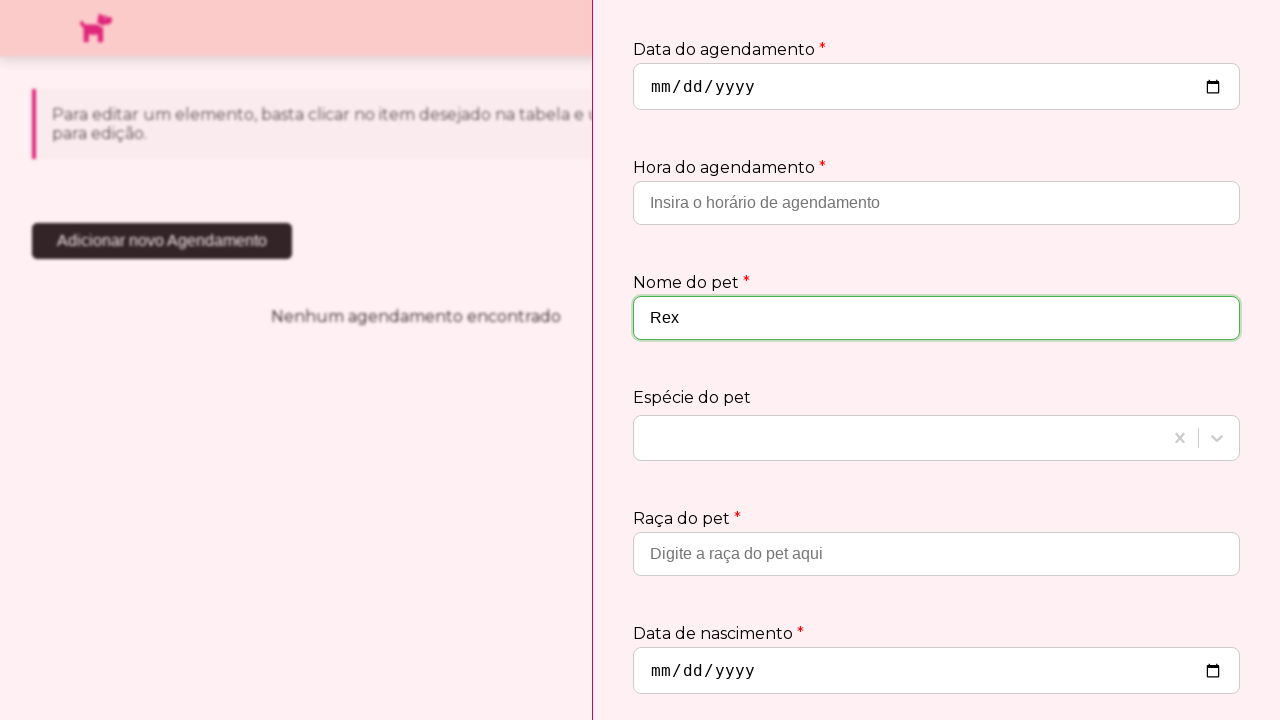

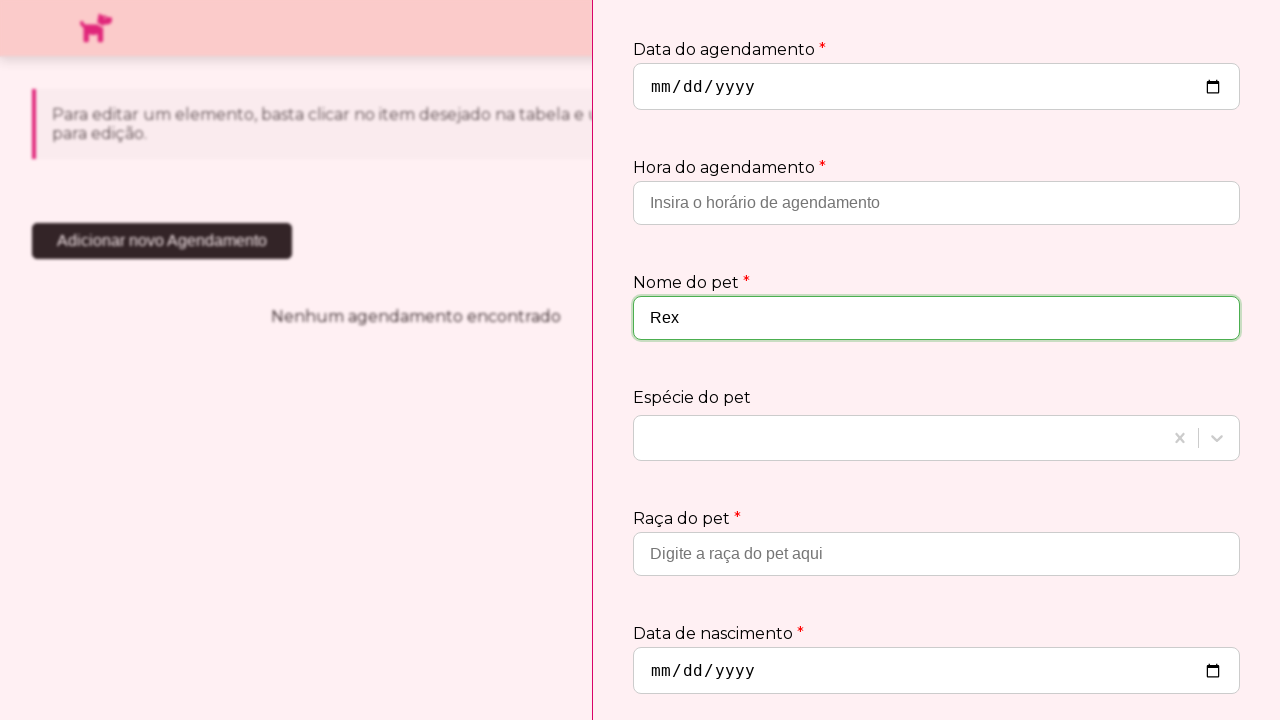